Tests opening multiple footer links in new tabs by iterating through four different footer sections and using keyboard shortcuts to open each link in a new tab.

Starting URL: https://rahulshettyacademy.com/AutomationPractice/

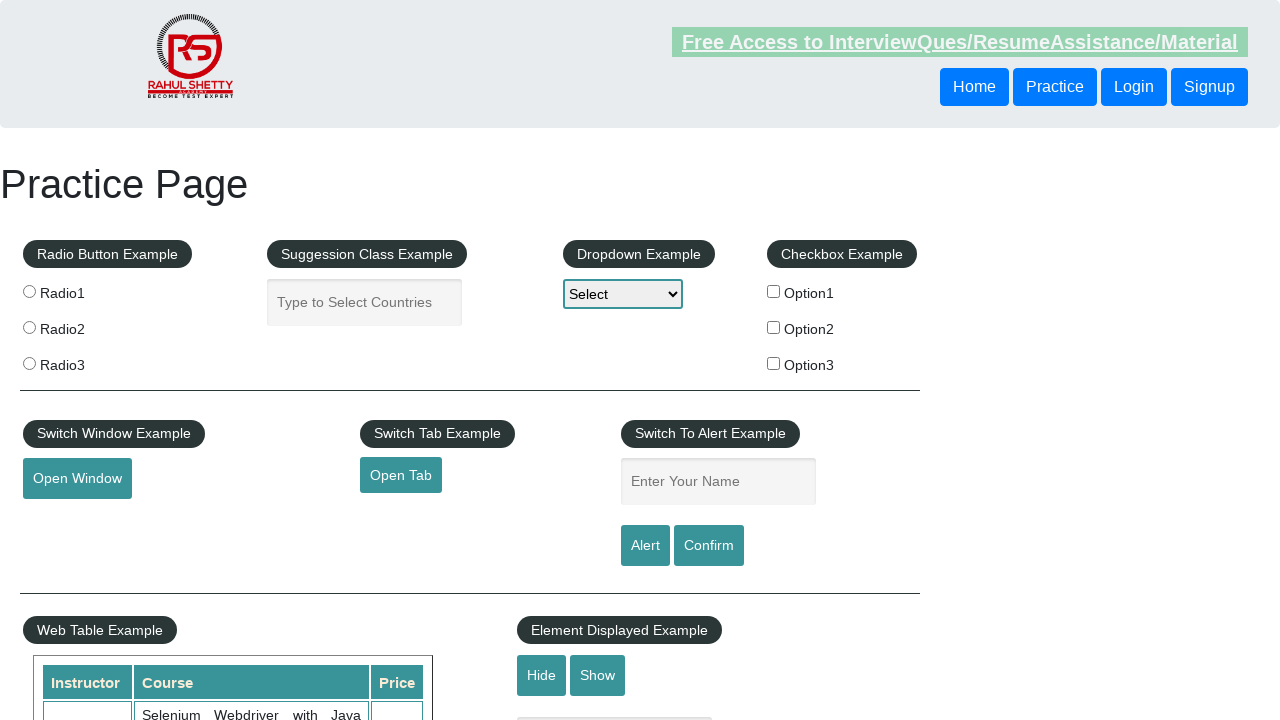

Waited for footer section #gf-BIG to load
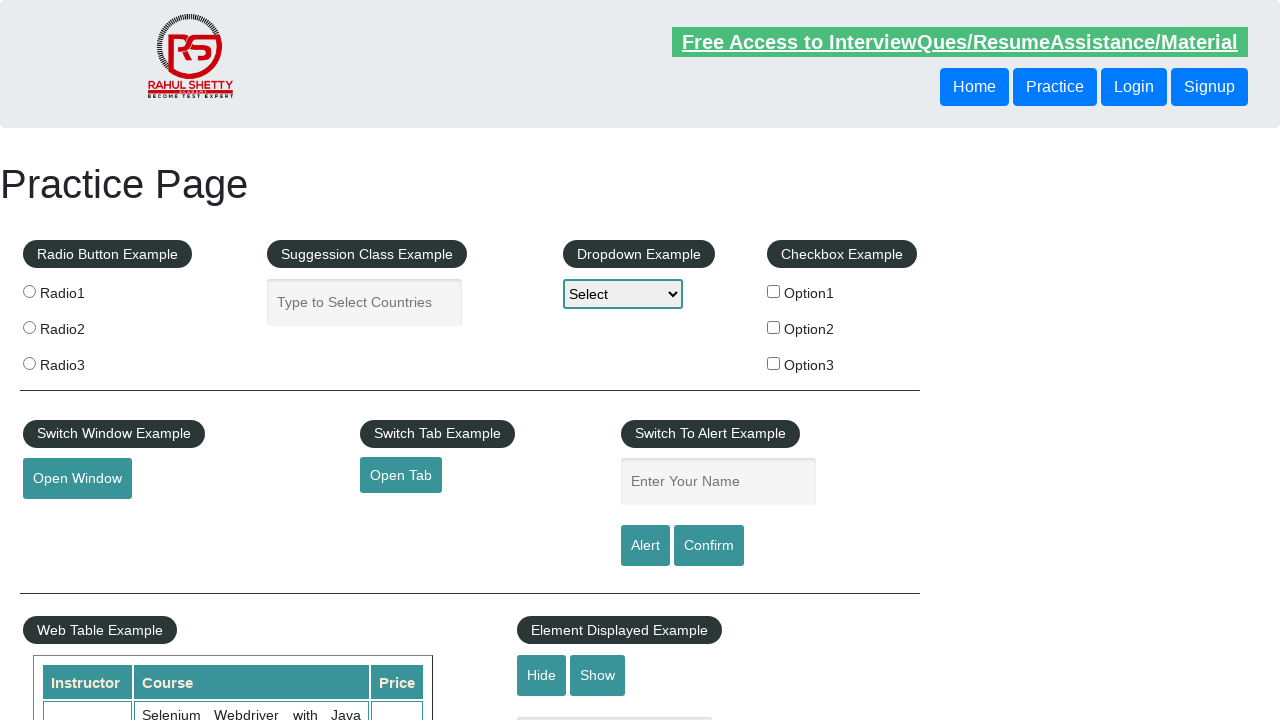

Located first footer section
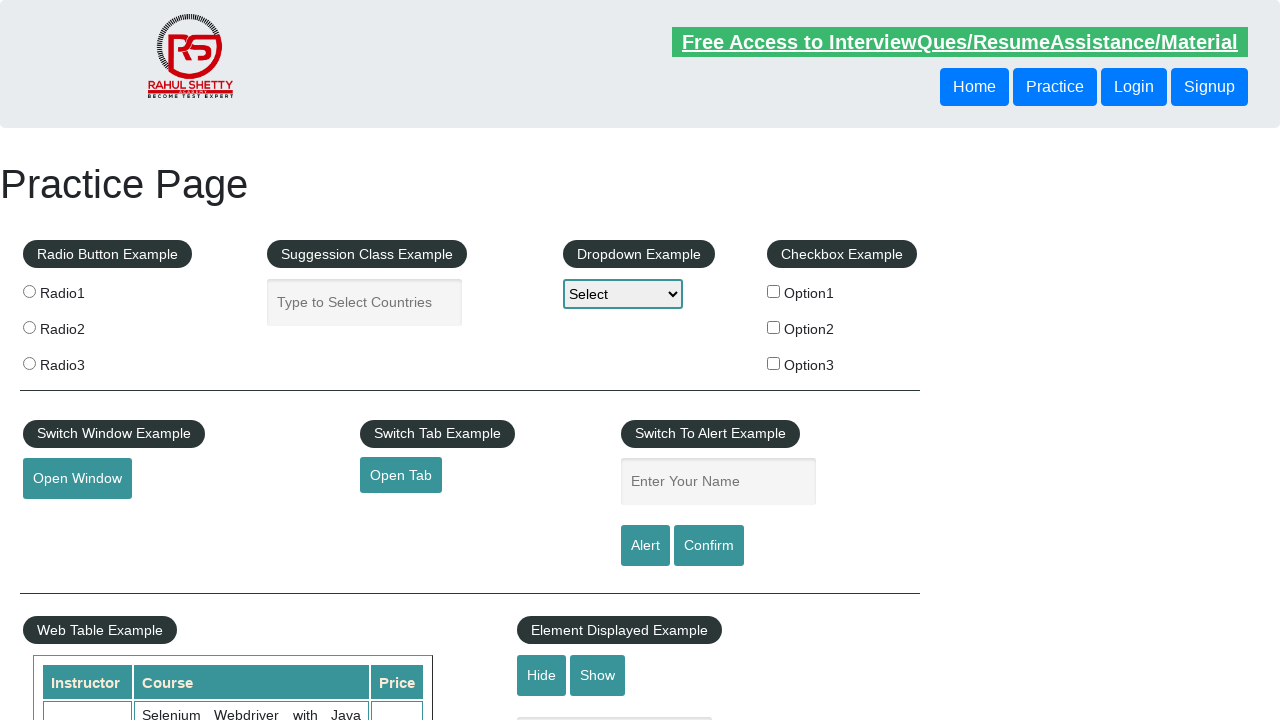

Located all links in first footer section
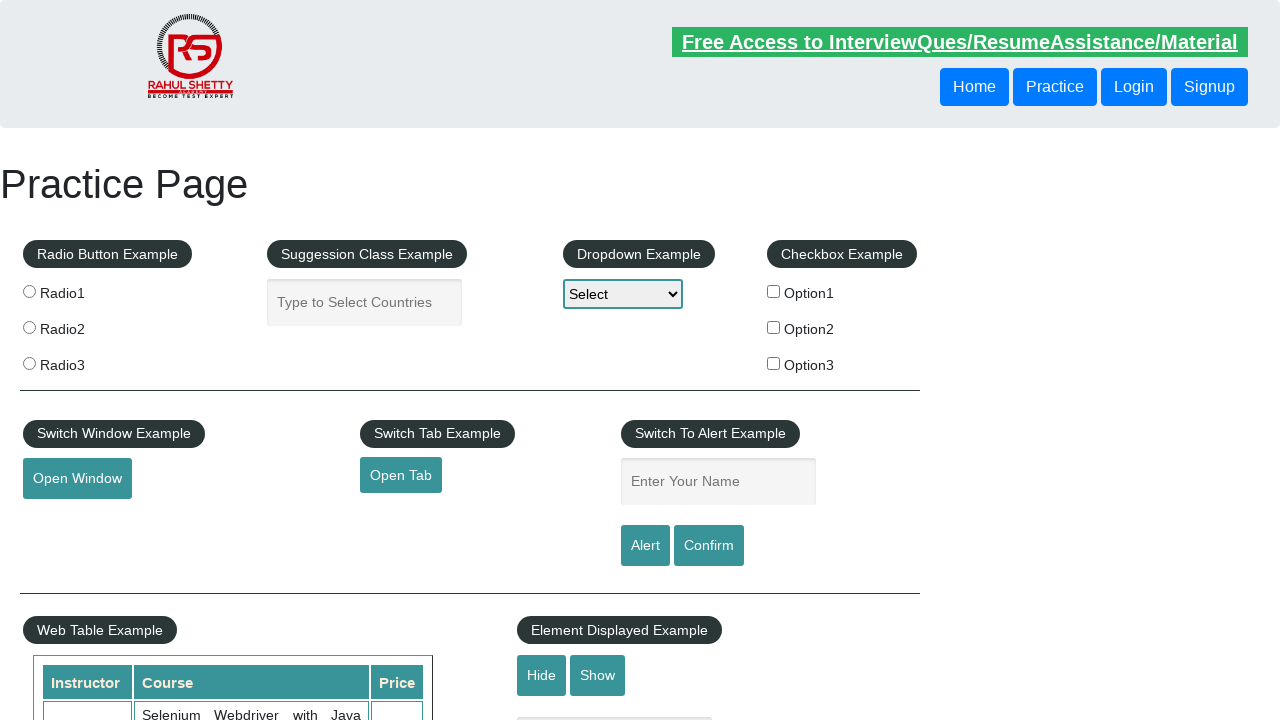

Counted 5 links in first footer section
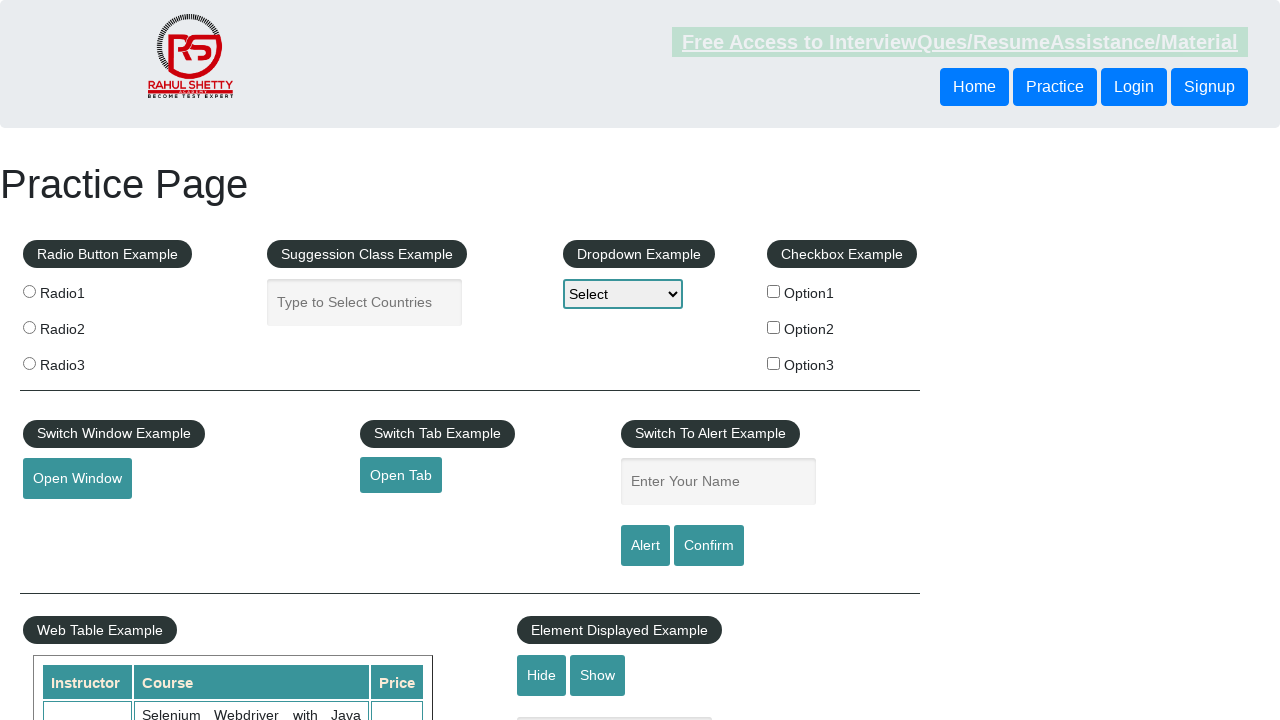

Opened link 1 from first footer section in new tab at (157, 482) on (//table/tbody/tr/td/ul)[1] >> a >> nth=0
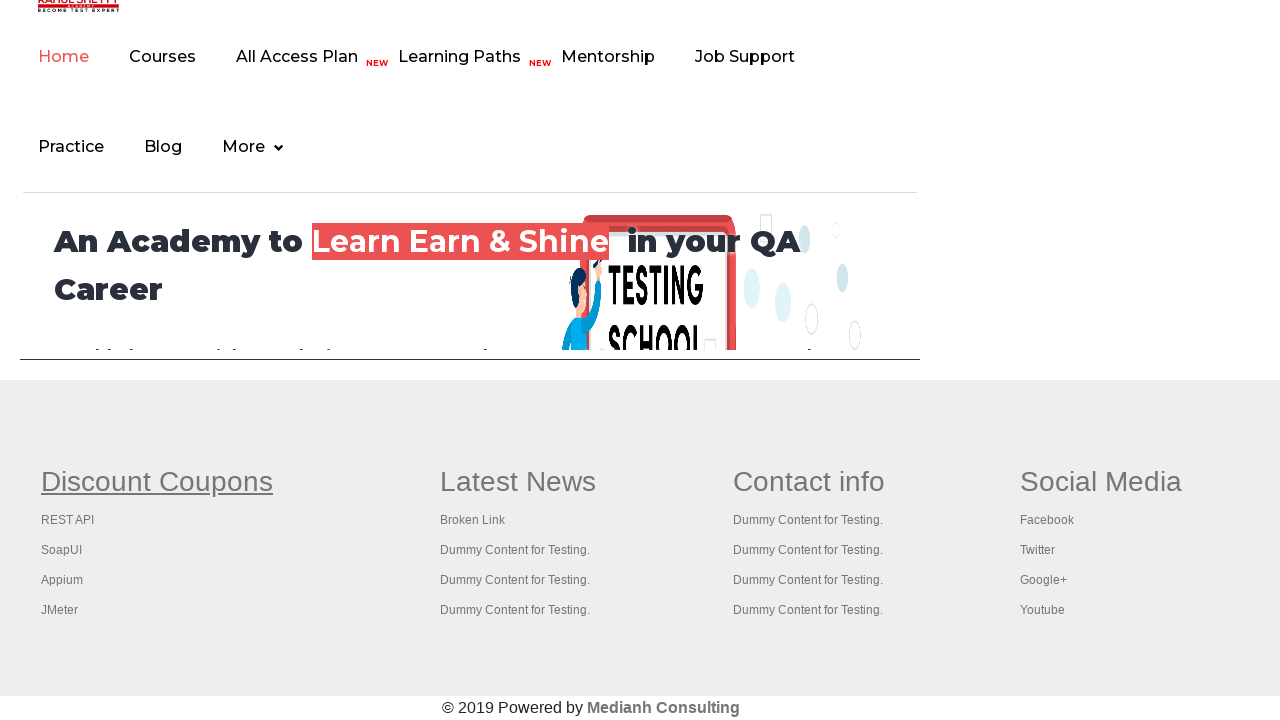

Opened link 2 from first footer section in new tab at (68, 520) on (//table/tbody/tr/td/ul)[1] >> a >> nth=1
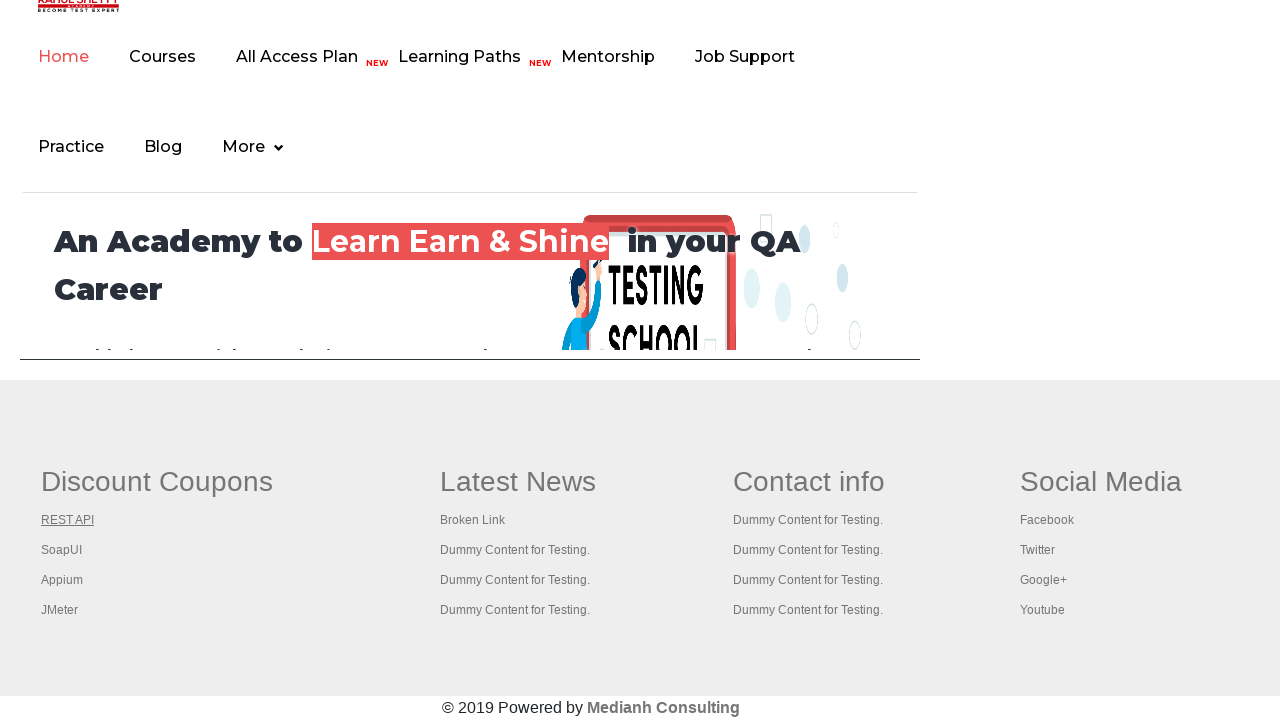

Opened link 3 from first footer section in new tab at (62, 550) on (//table/tbody/tr/td/ul)[1] >> a >> nth=2
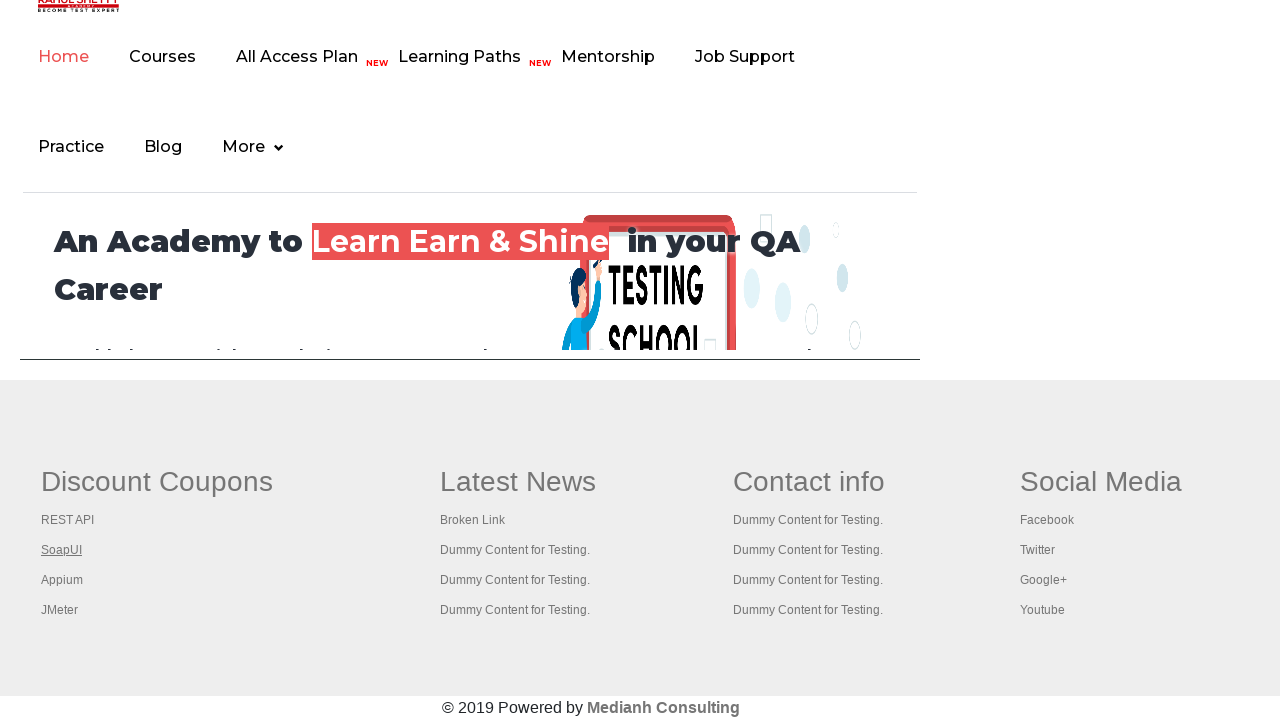

Opened link 4 from first footer section in new tab at (62, 580) on (//table/tbody/tr/td/ul)[1] >> a >> nth=3
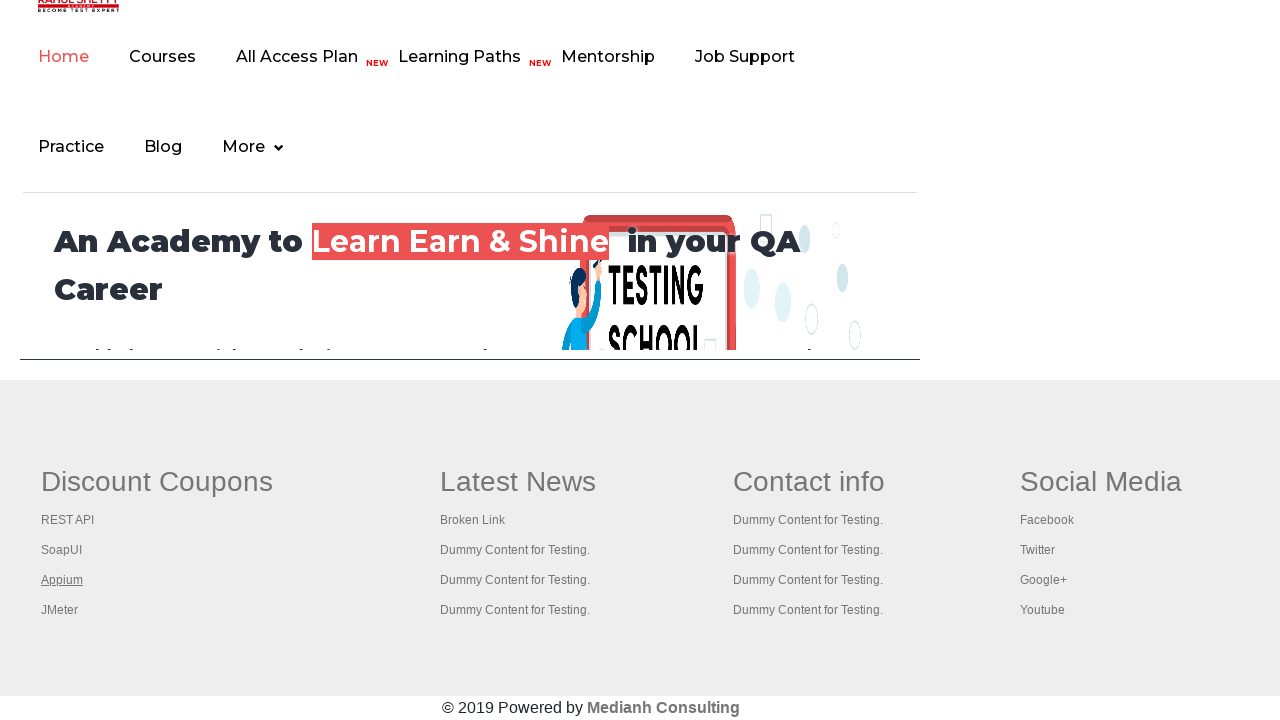

Opened link 5 from first footer section in new tab at (60, 610) on (//table/tbody/tr/td/ul)[1] >> a >> nth=4
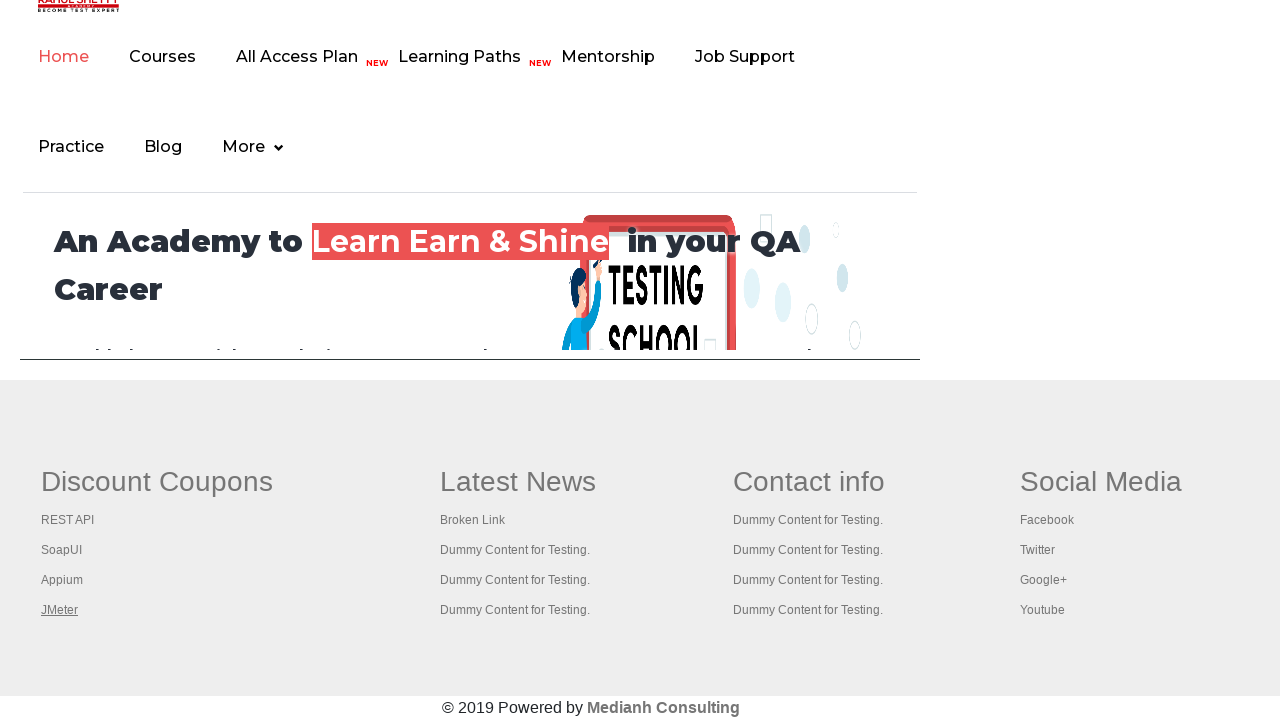

Located second footer section
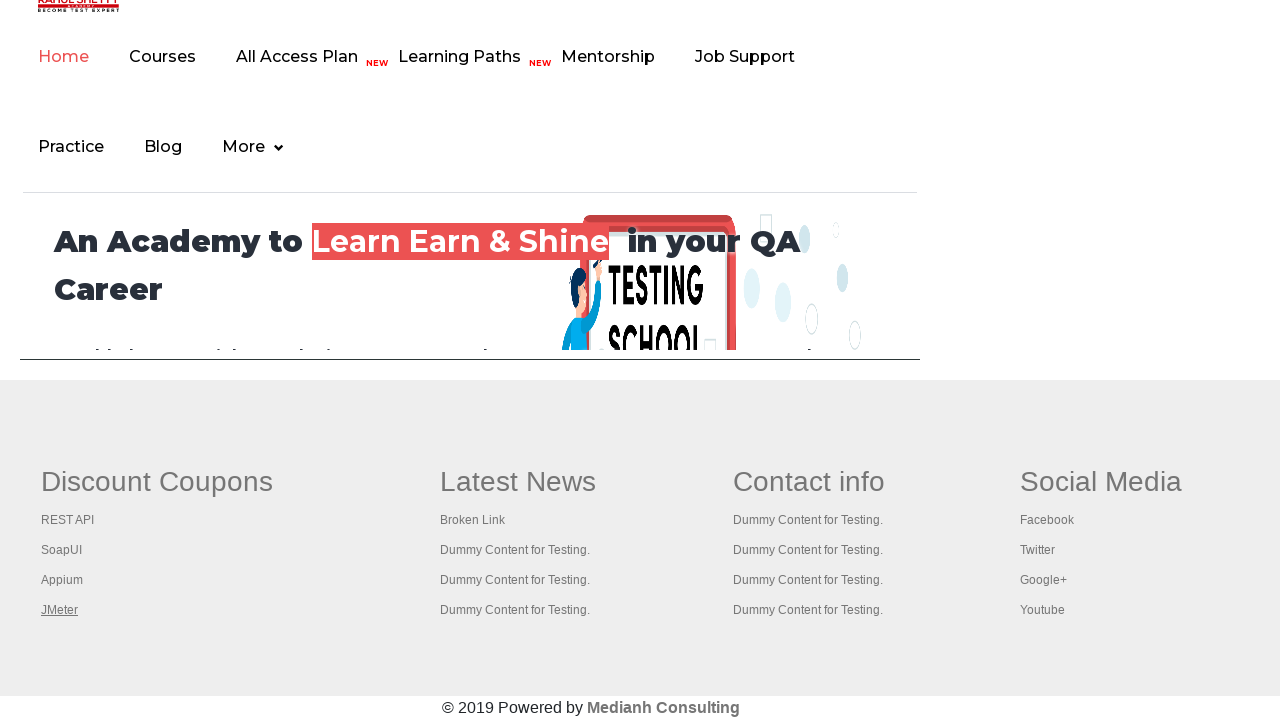

Located all links in second footer section
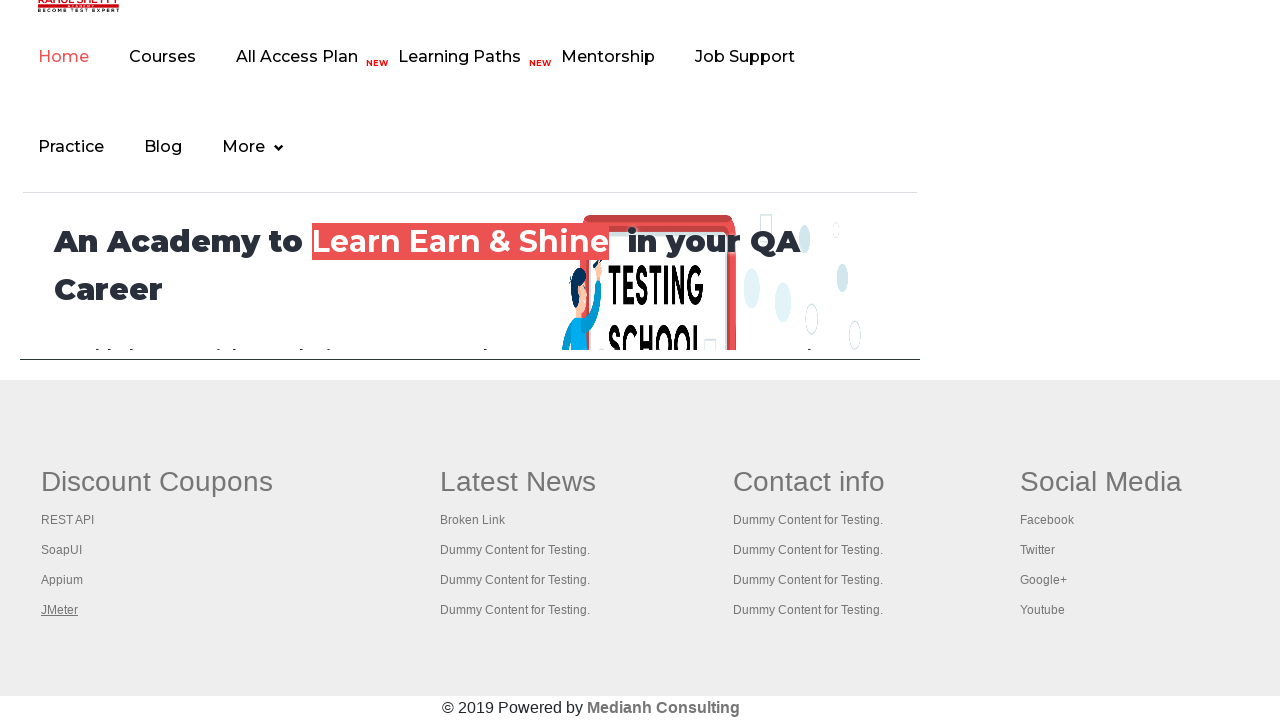

Counted 5 links in second footer section
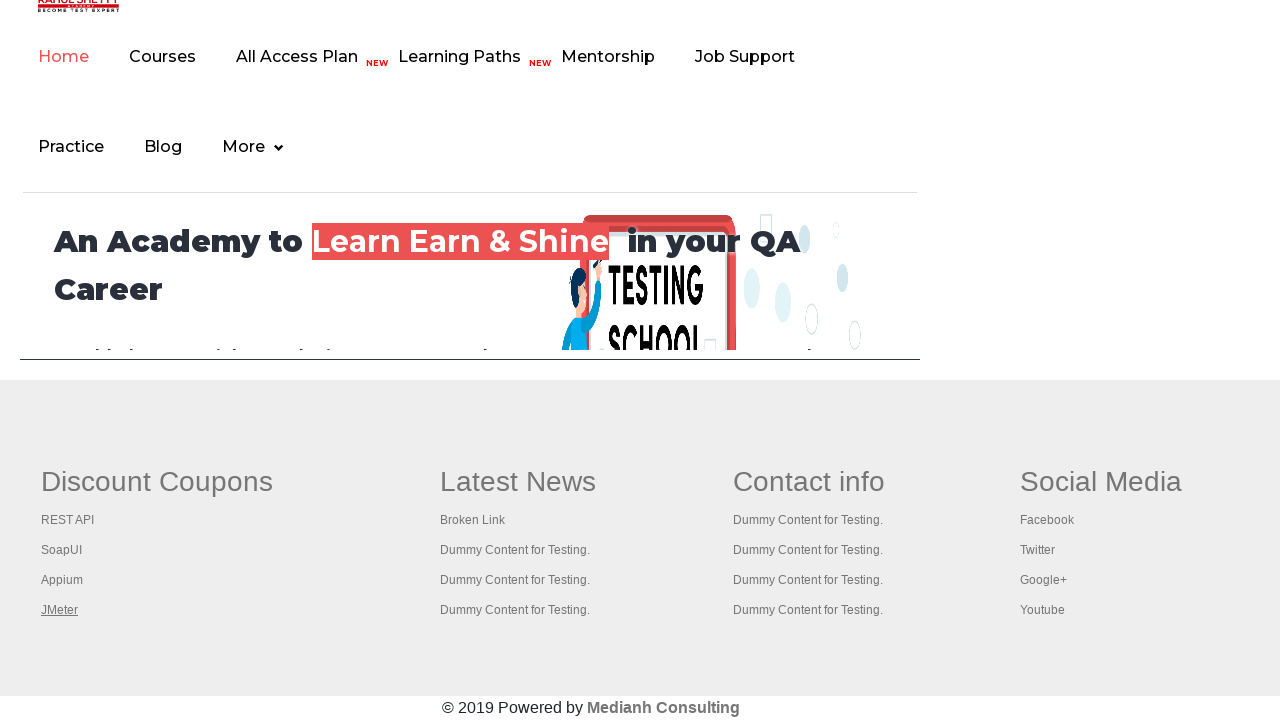

Opened link 1 from second footer section in new tab at (518, 482) on (//table/tbody/tr/td/ul)[2] >> a >> nth=0
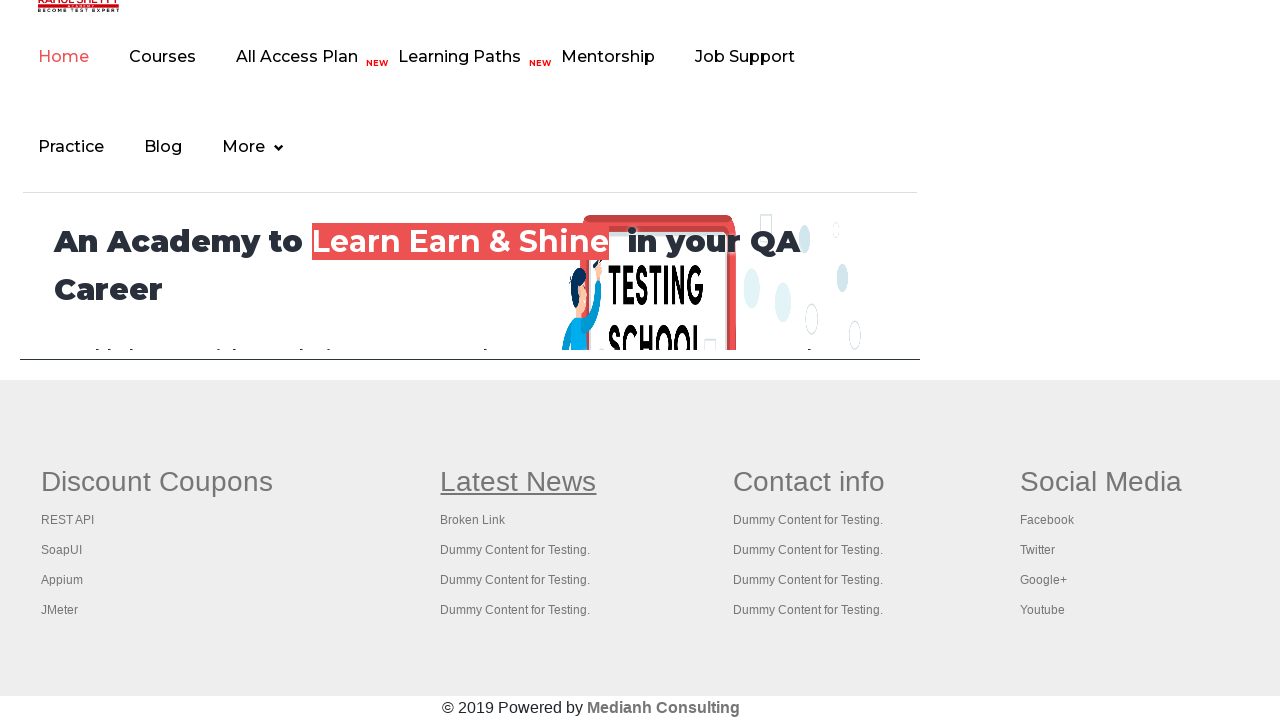

Opened link 2 from second footer section in new tab at (473, 520) on (//table/tbody/tr/td/ul)[2] >> a >> nth=1
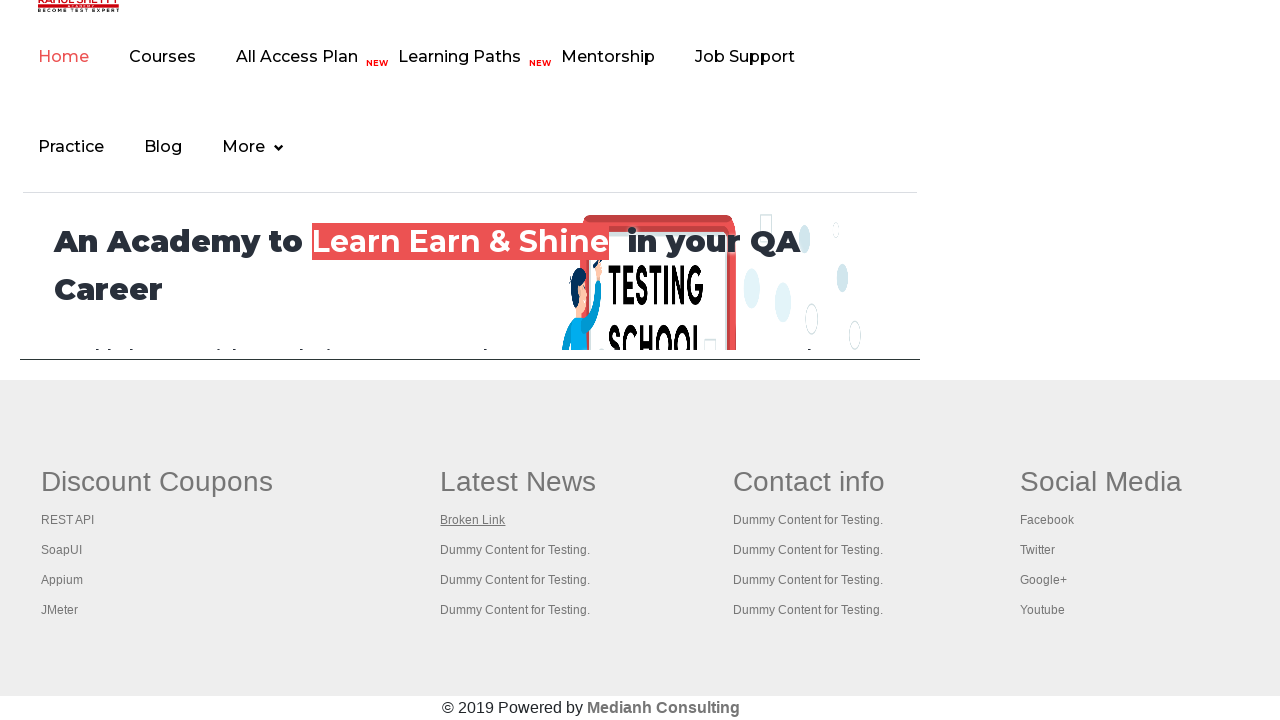

Opened link 3 from second footer section in new tab at (515, 550) on (//table/tbody/tr/td/ul)[2] >> a >> nth=2
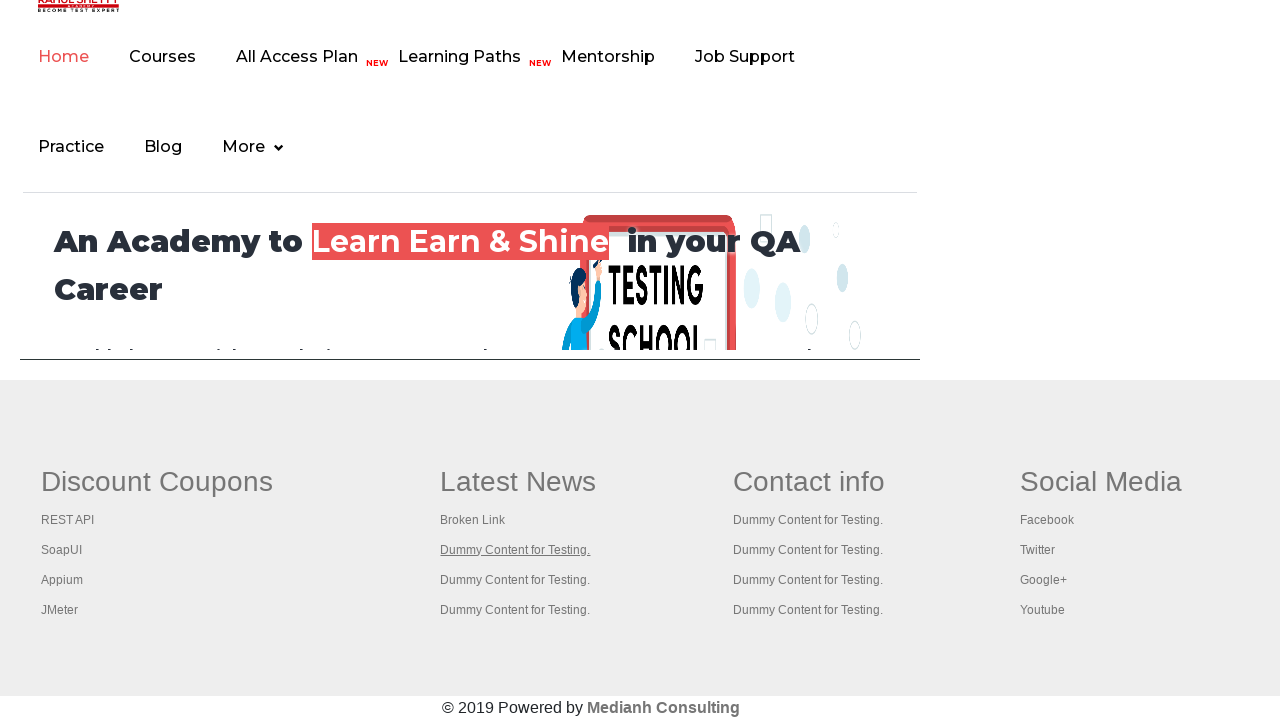

Opened link 4 from second footer section in new tab at (515, 580) on (//table/tbody/tr/td/ul)[2] >> a >> nth=3
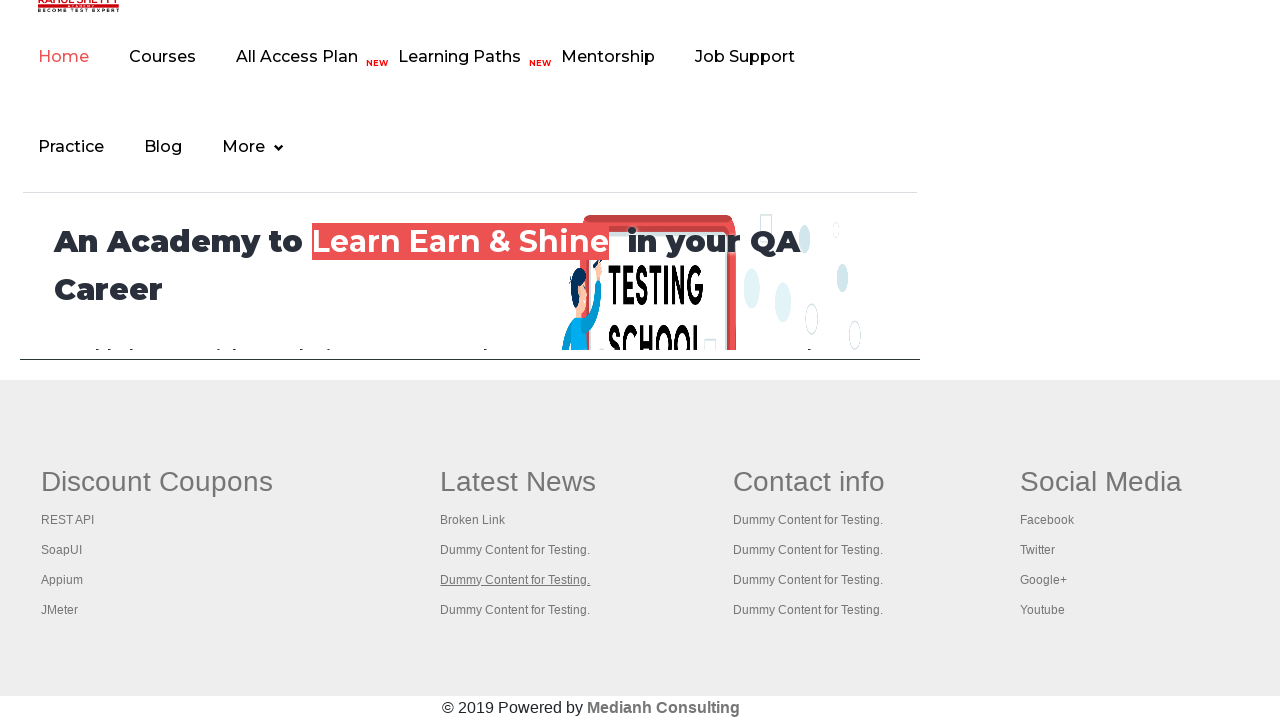

Opened link 5 from second footer section in new tab at (515, 610) on (//table/tbody/tr/td/ul)[2] >> a >> nth=4
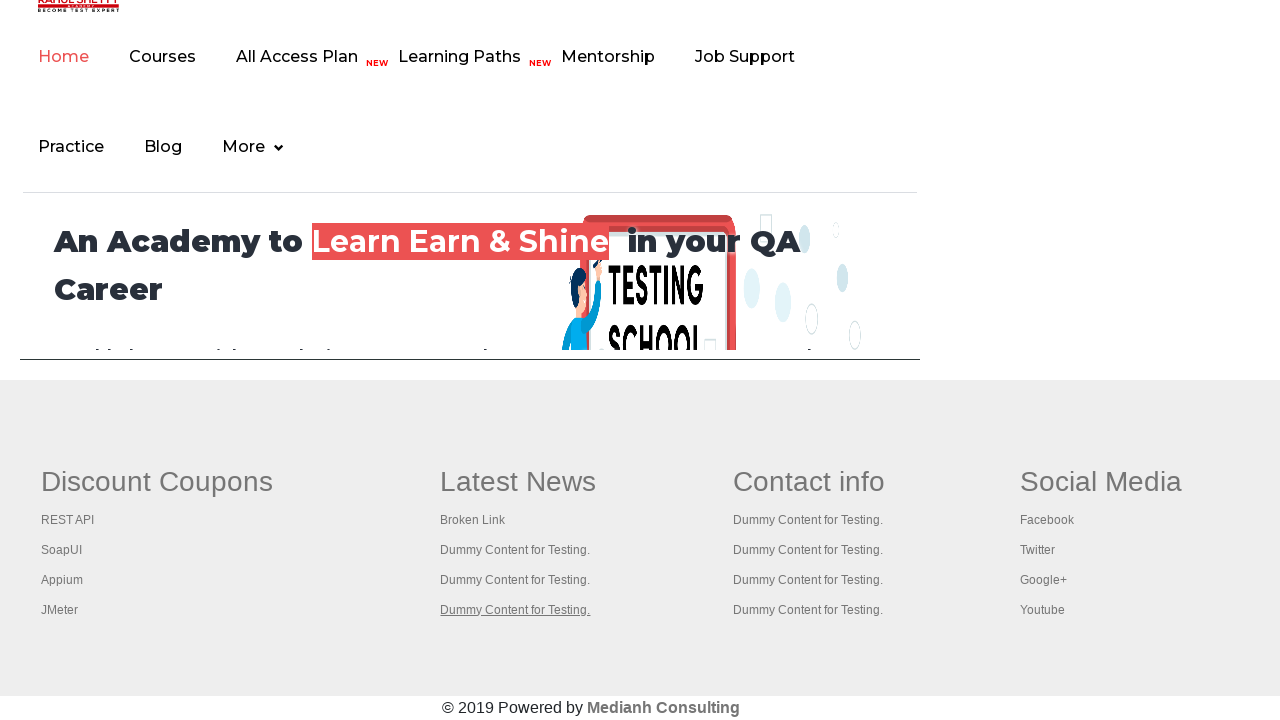

Located third footer section
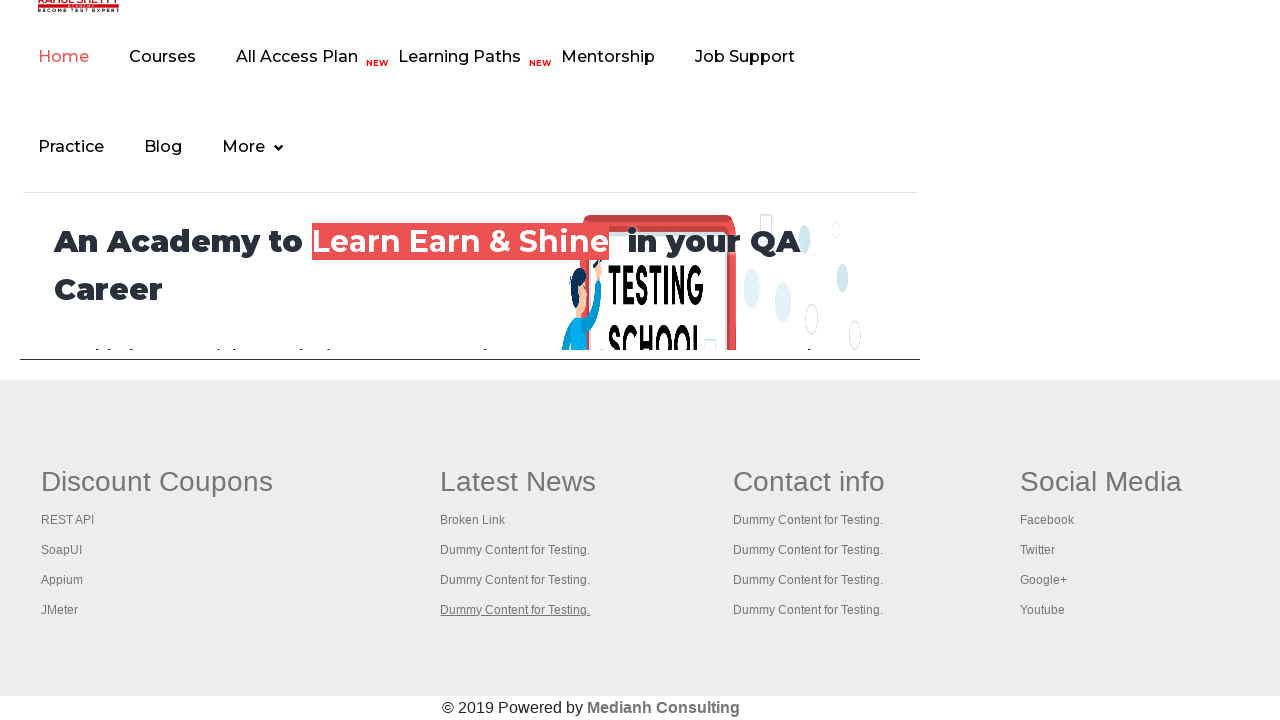

Located all links in third footer section
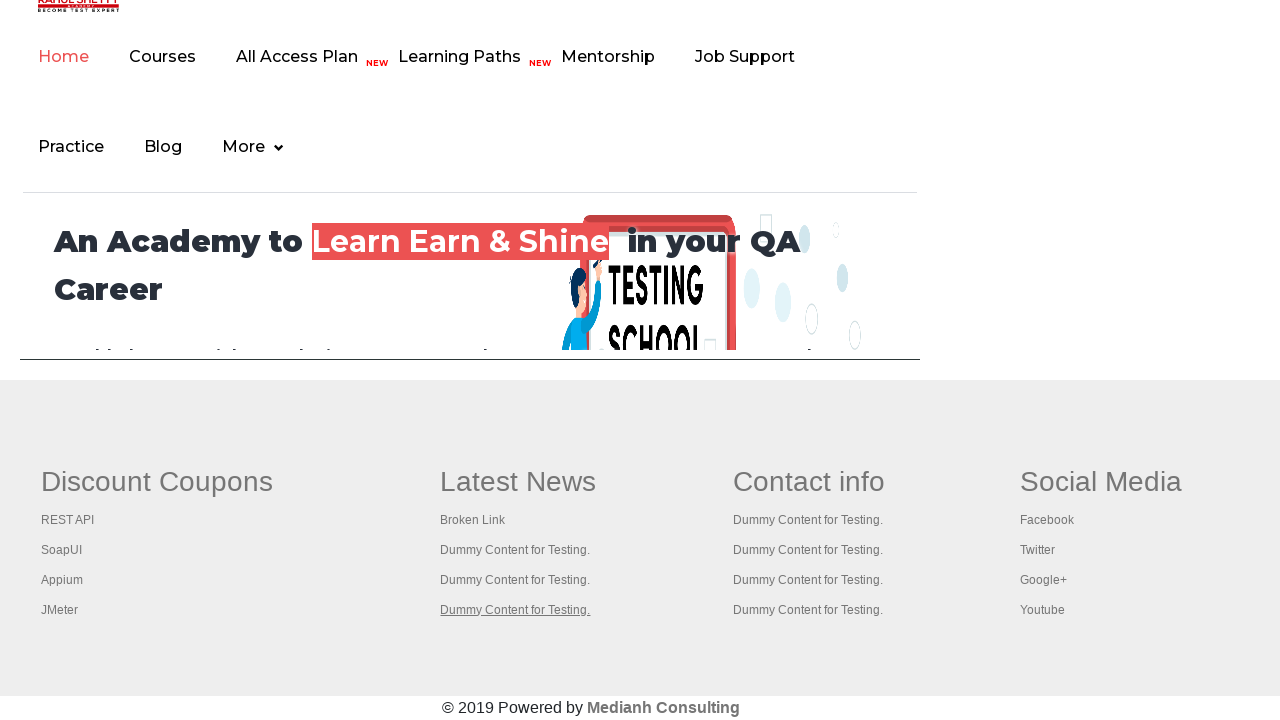

Counted 5 links in third footer section
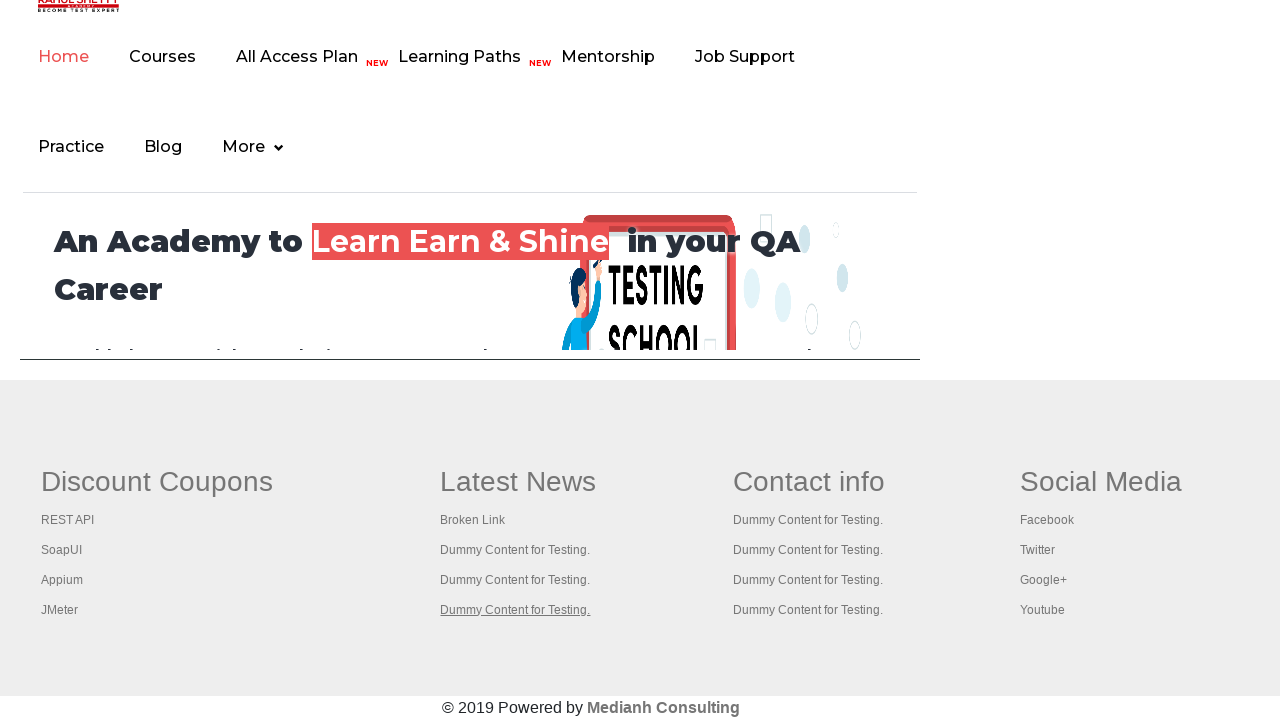

Opened link 1 from third footer section in new tab at (809, 482) on (//table/tbody/tr/td/ul)[3] >> a >> nth=0
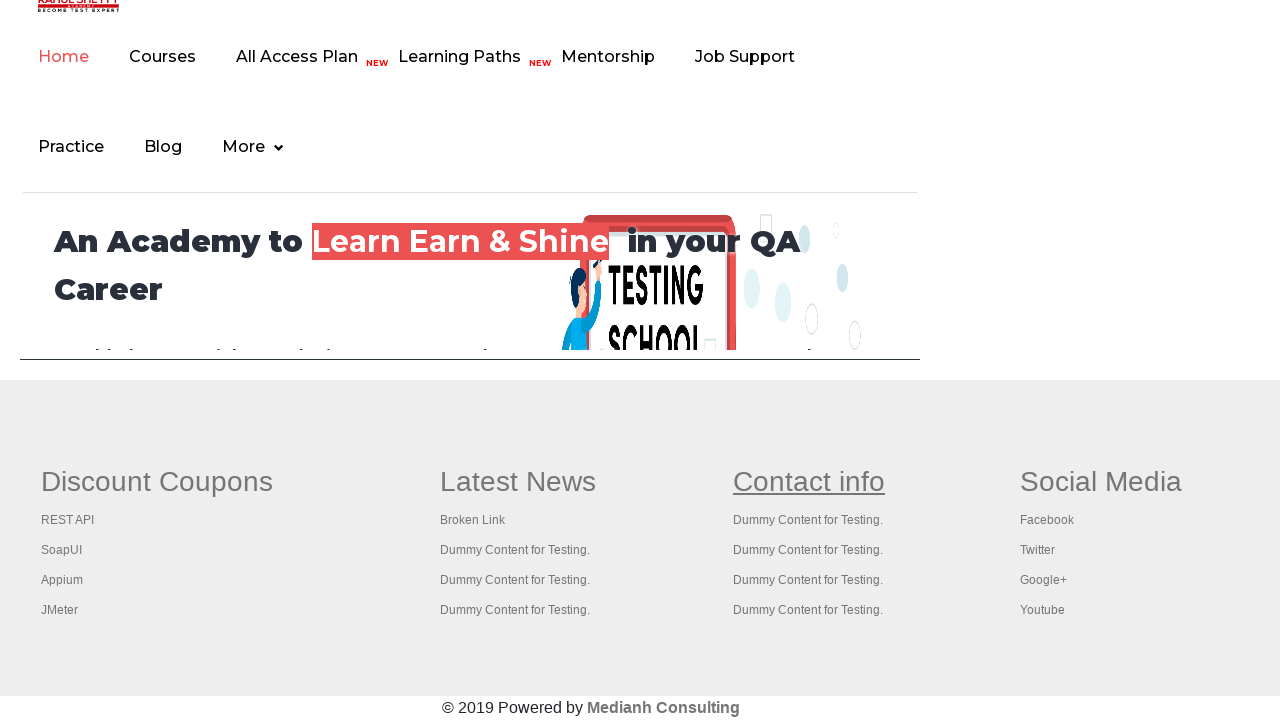

Opened link 2 from third footer section in new tab at (808, 520) on (//table/tbody/tr/td/ul)[3] >> a >> nth=1
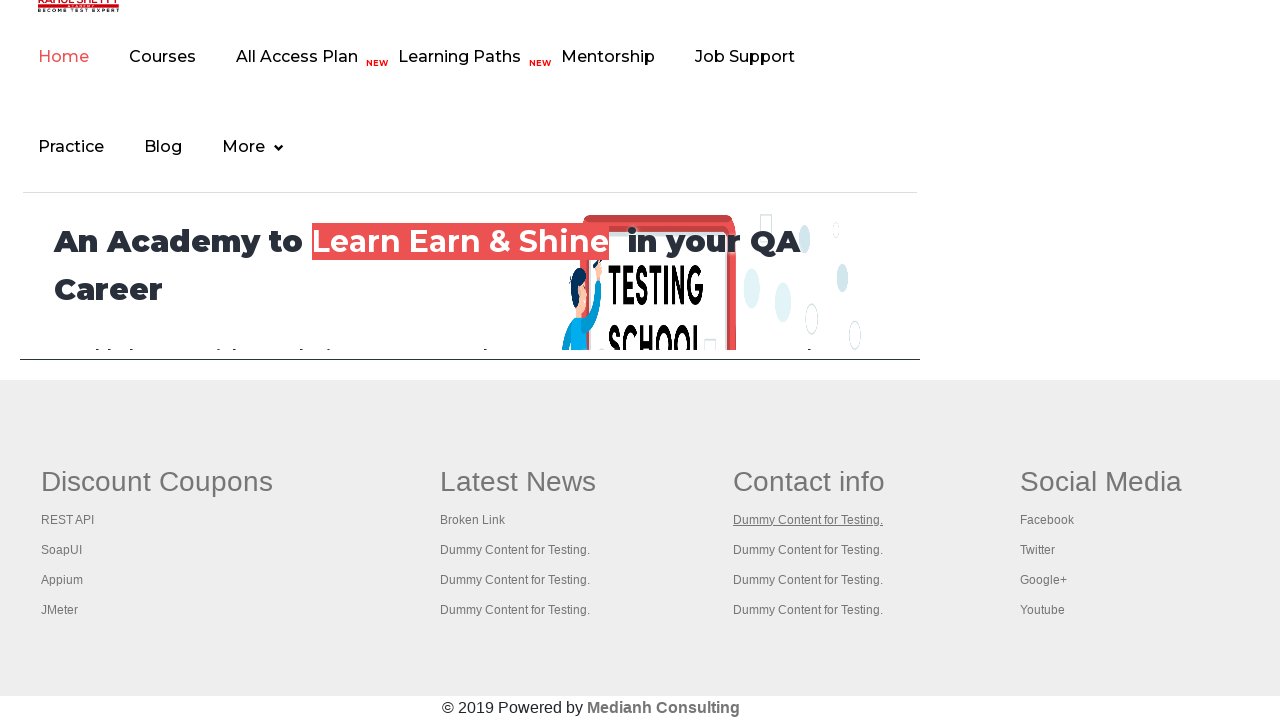

Opened link 3 from third footer section in new tab at (808, 550) on (//table/tbody/tr/td/ul)[3] >> a >> nth=2
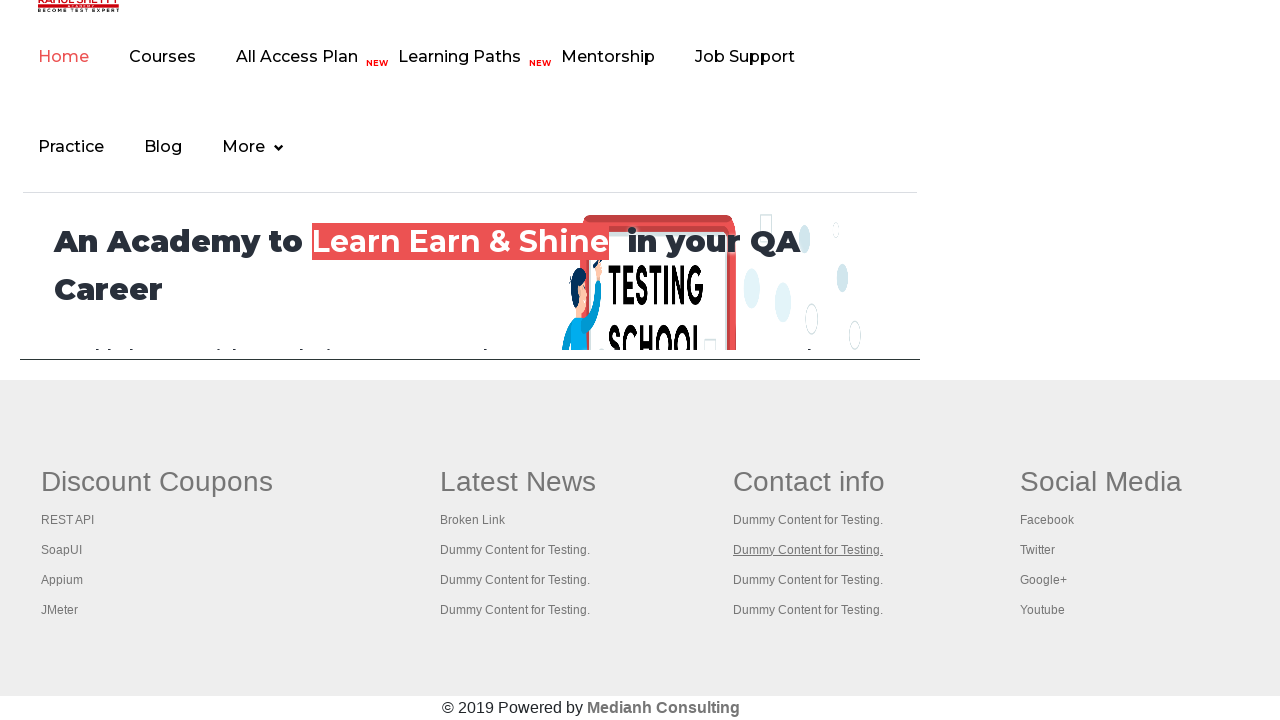

Opened link 4 from third footer section in new tab at (808, 580) on (//table/tbody/tr/td/ul)[3] >> a >> nth=3
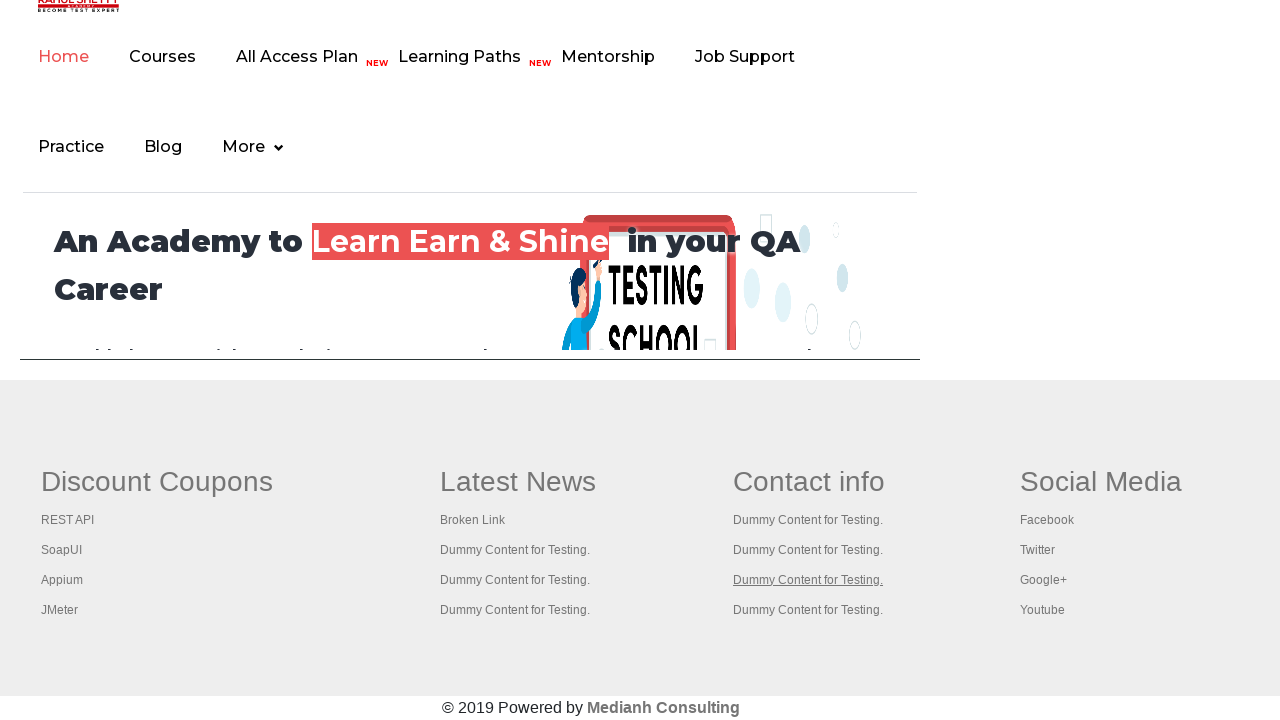

Opened link 5 from third footer section in new tab at (808, 610) on (//table/tbody/tr/td/ul)[3] >> a >> nth=4
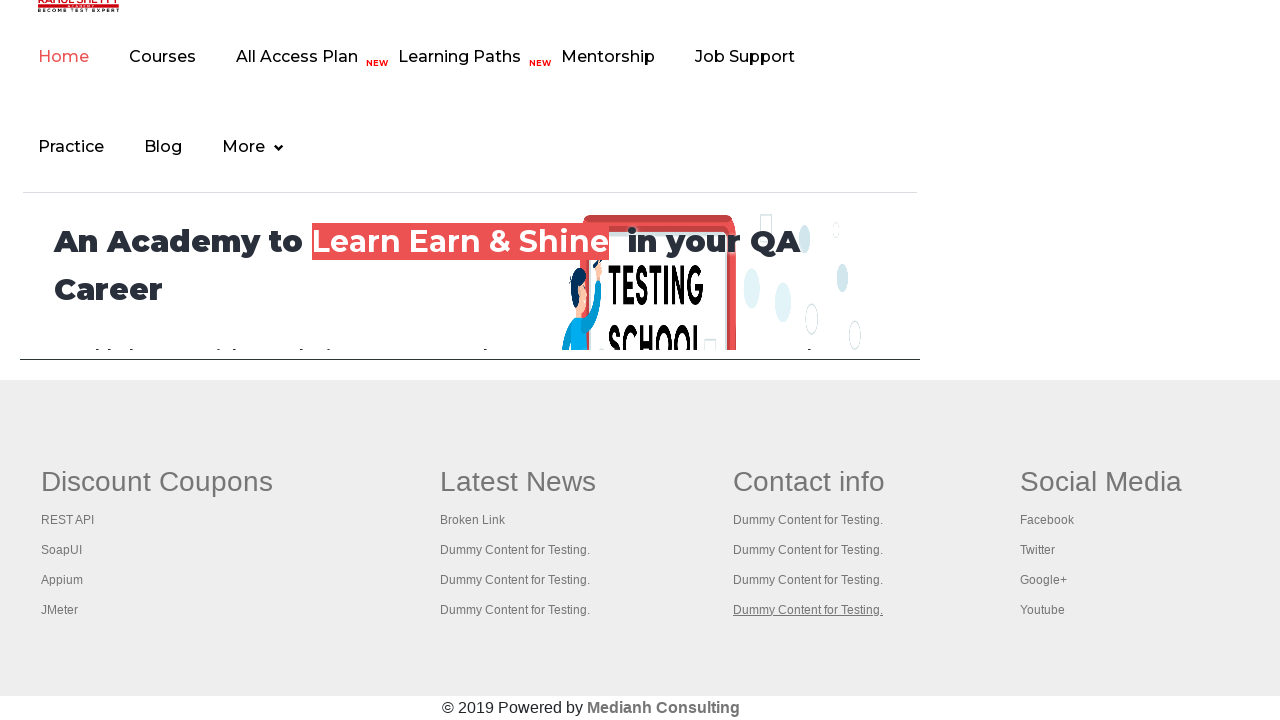

Located fourth footer section
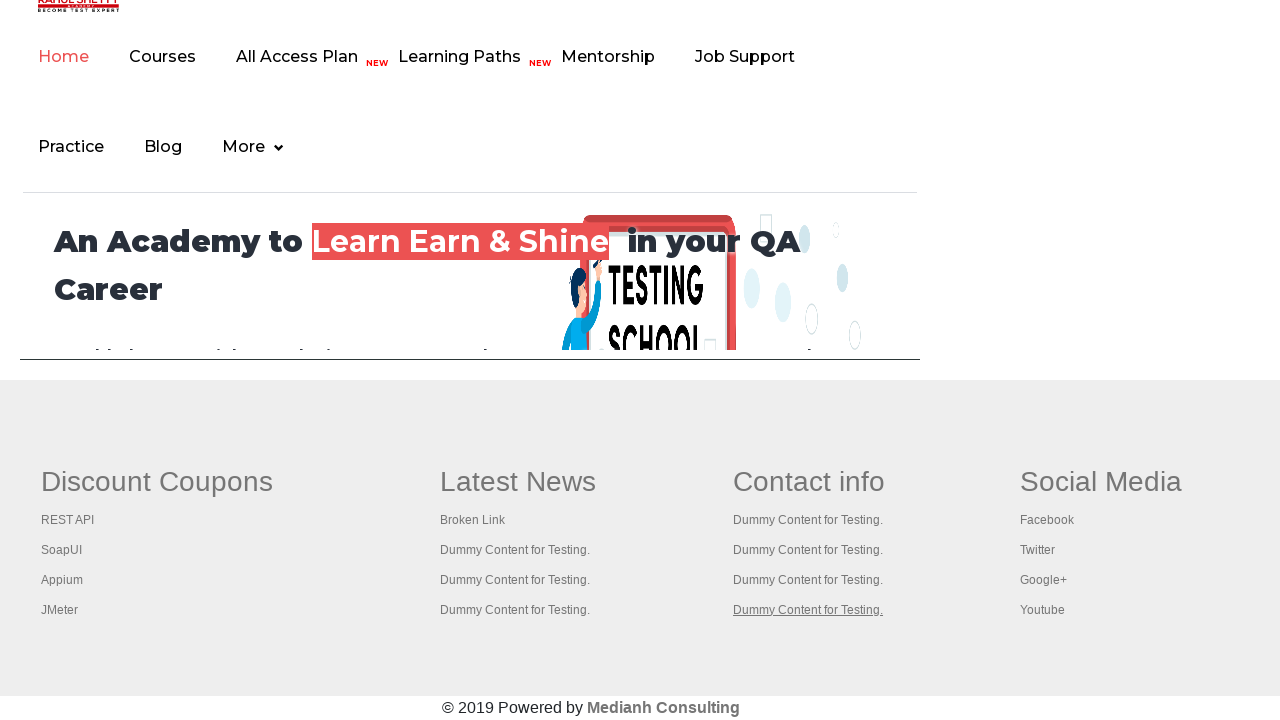

Located all links in fourth footer section
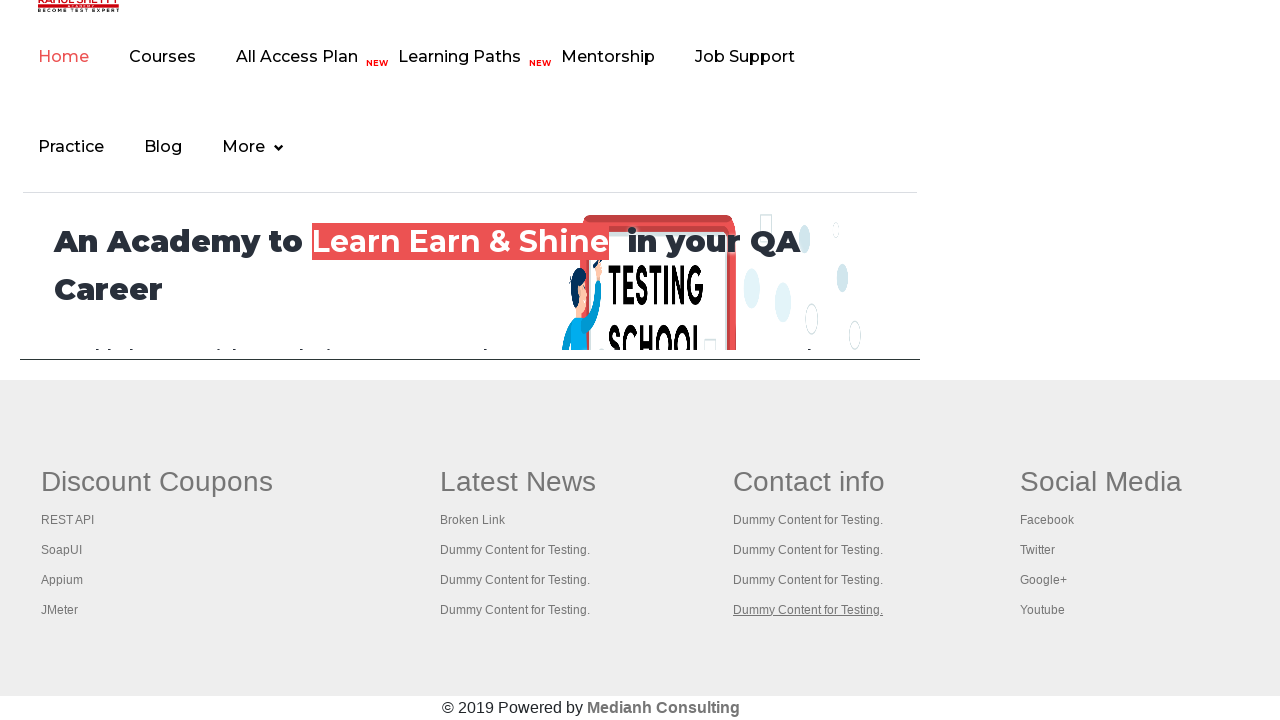

Counted 5 links in fourth footer section
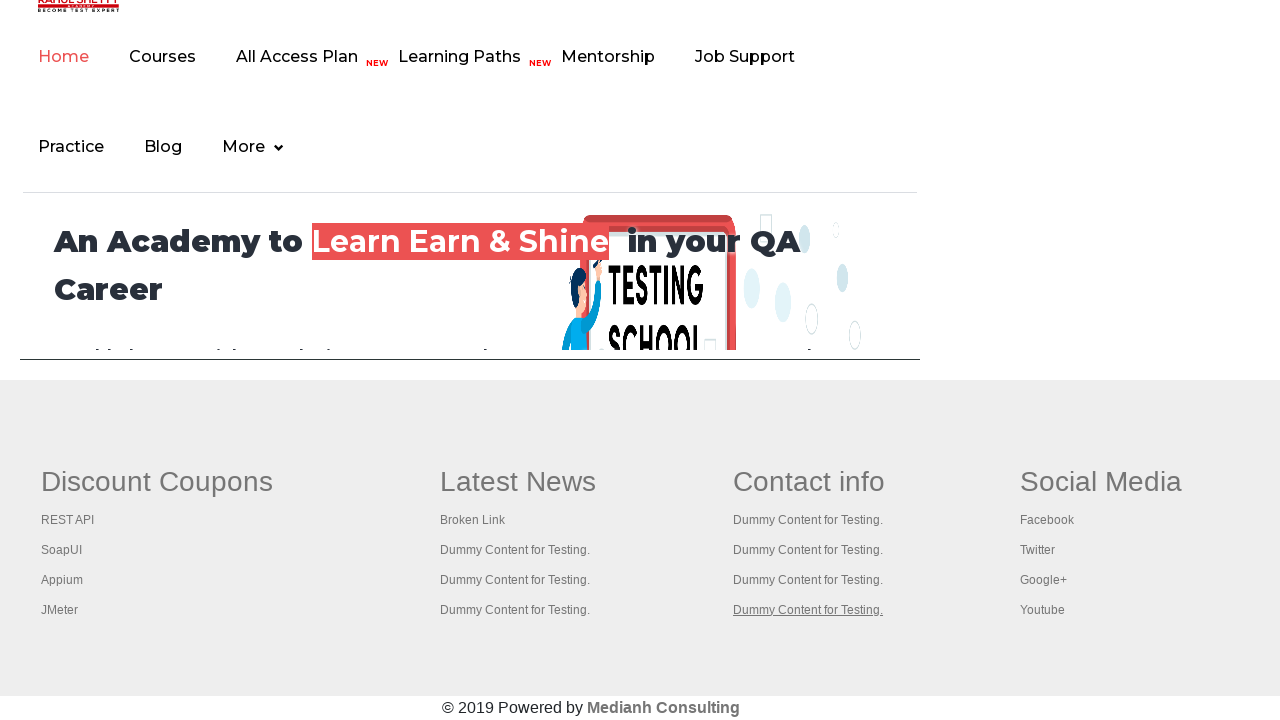

Opened link 1 from fourth footer section in new tab at (1101, 482) on (//table/tbody/tr/td/ul)[4] >> a >> nth=0
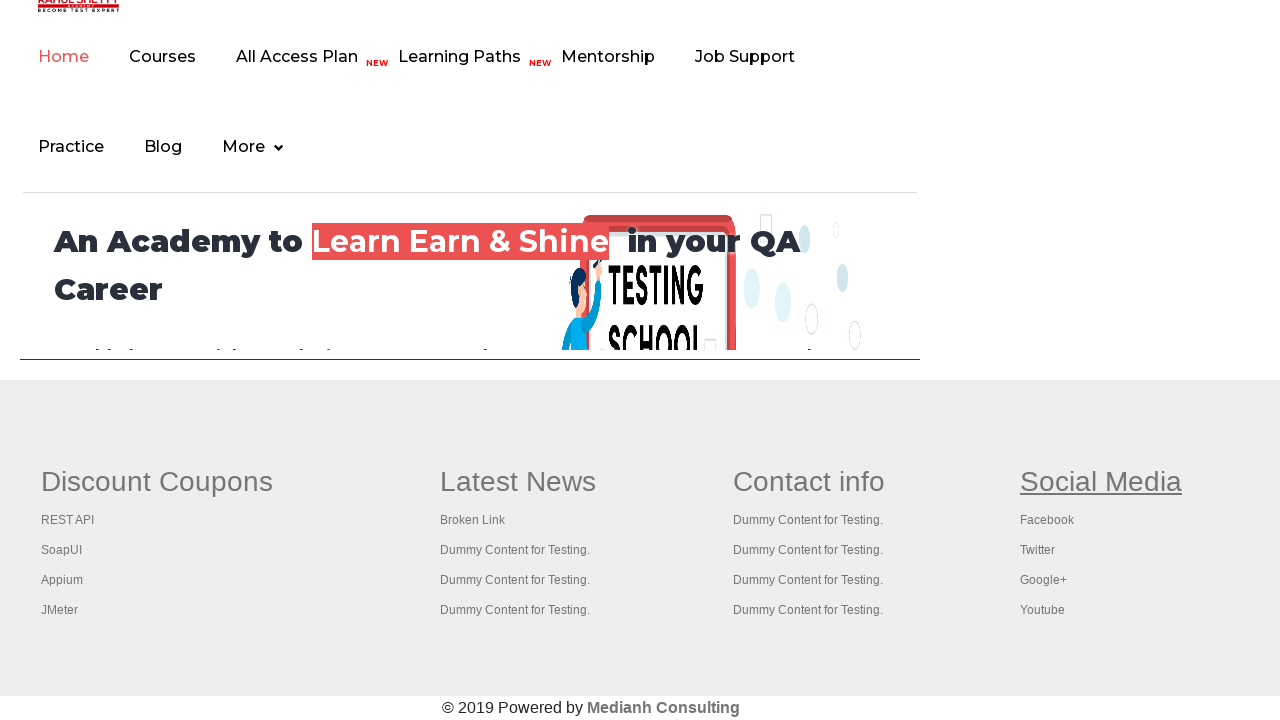

Opened link 2 from fourth footer section in new tab at (1047, 520) on (//table/tbody/tr/td/ul)[4] >> a >> nth=1
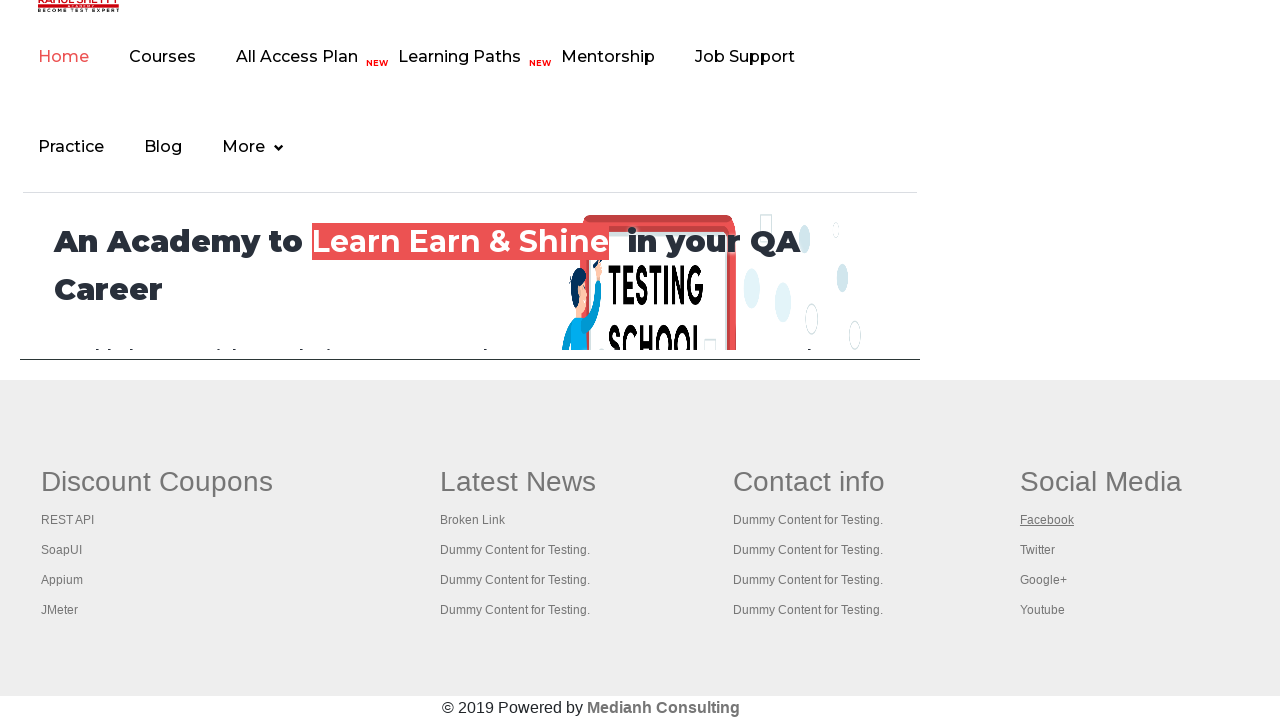

Opened link 3 from fourth footer section in new tab at (1037, 550) on (//table/tbody/tr/td/ul)[4] >> a >> nth=2
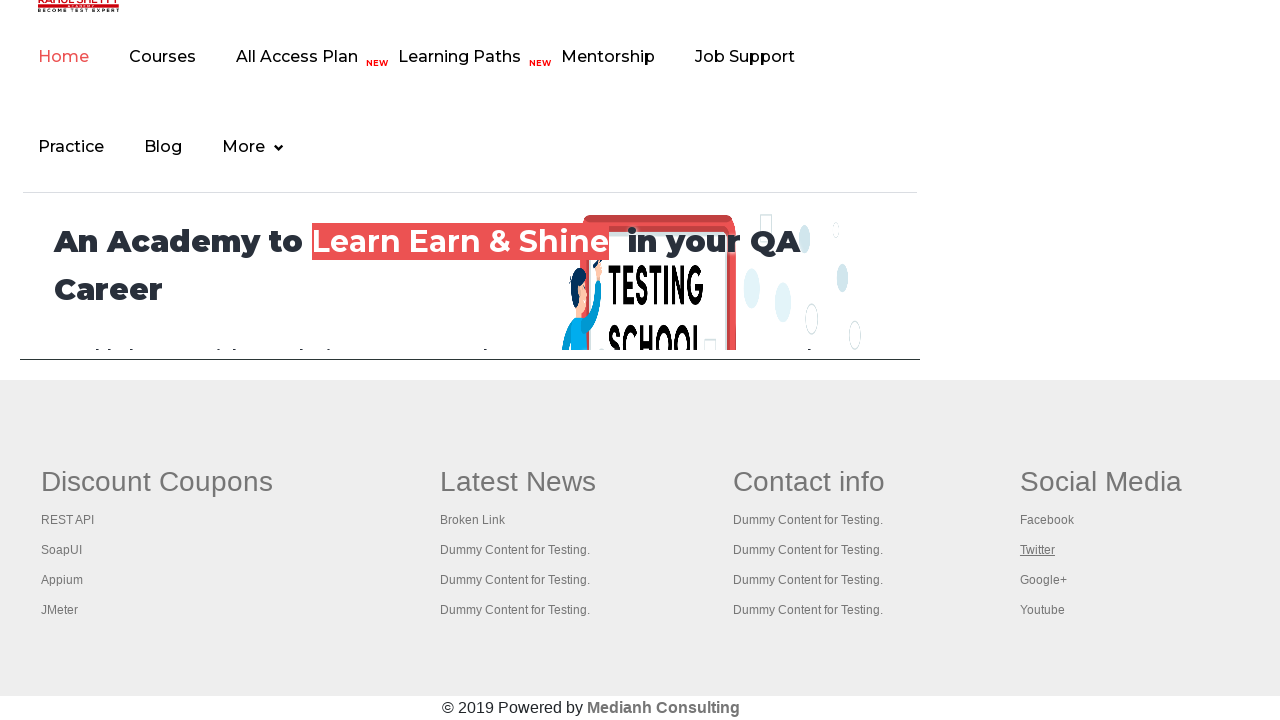

Opened link 4 from fourth footer section in new tab at (1043, 580) on (//table/tbody/tr/td/ul)[4] >> a >> nth=3
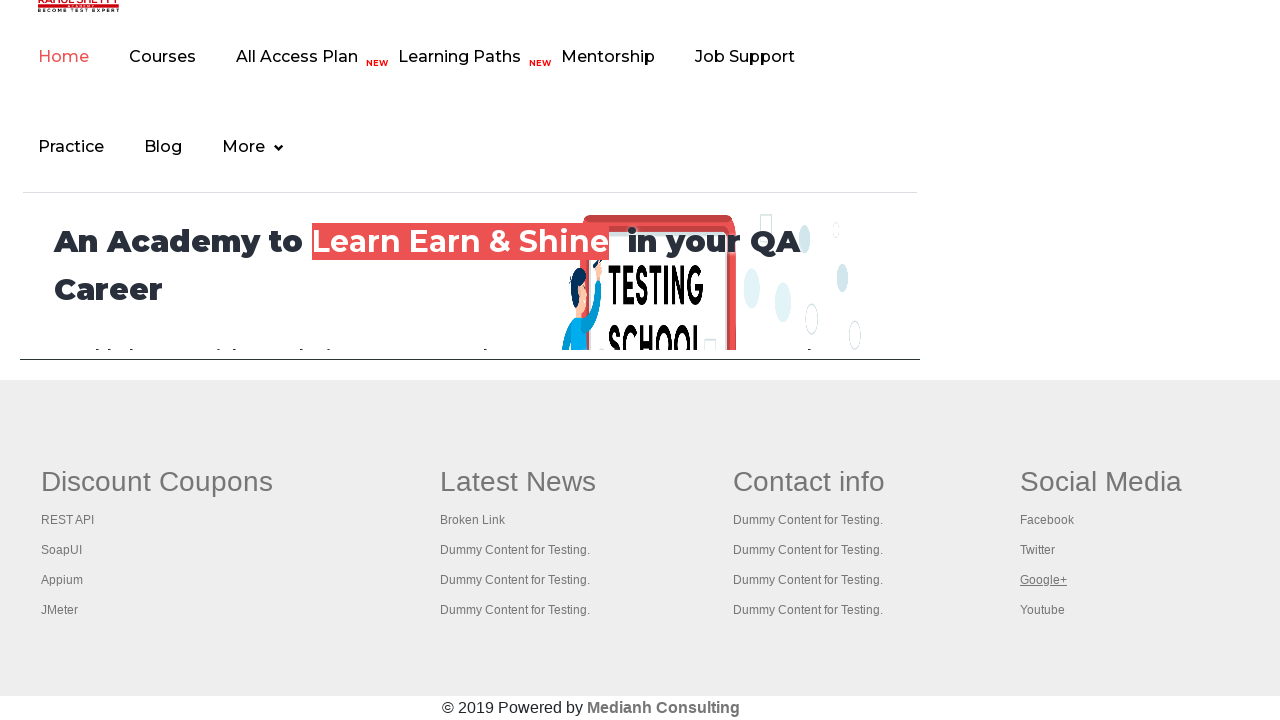

Opened link 5 from fourth footer section in new tab at (1042, 610) on (//table/tbody/tr/td/ul)[4] >> a >> nth=4
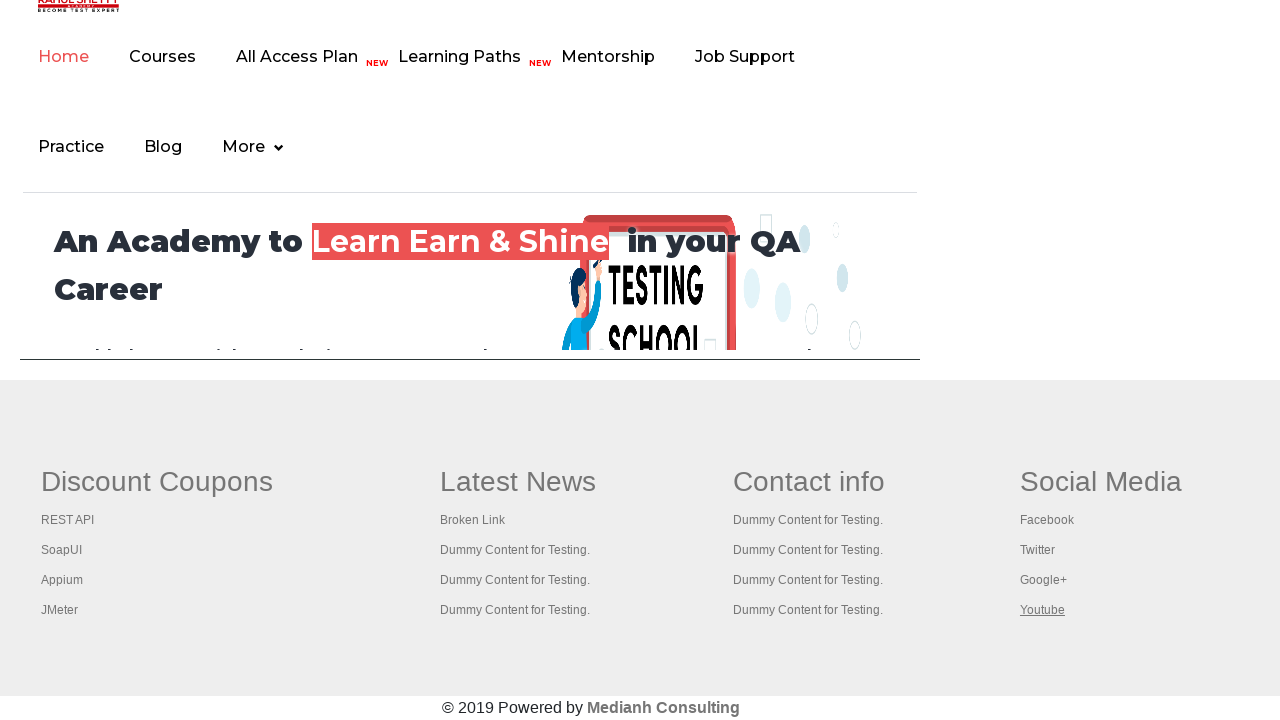

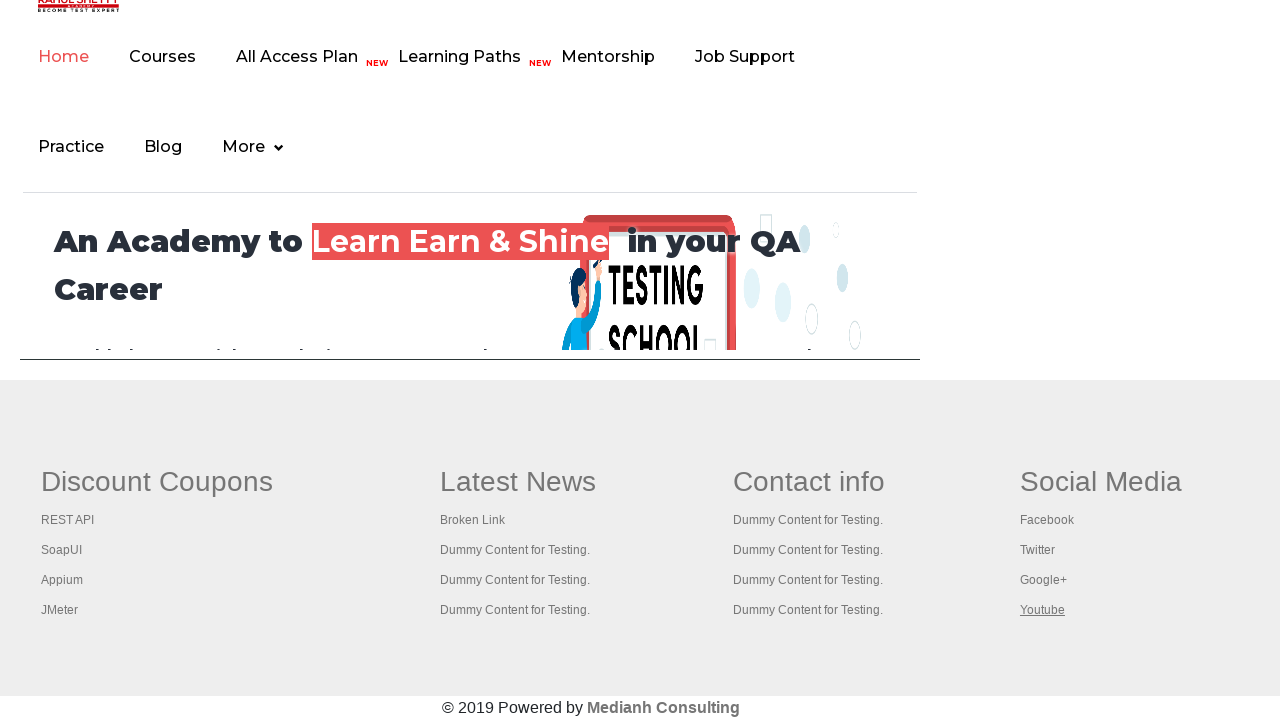